Tests handling a simple JavaScript alert by clicking a button to trigger the alert and accepting it by clicking OK

Starting URL: https://the-internet.herokuapp.com/javascript_alerts

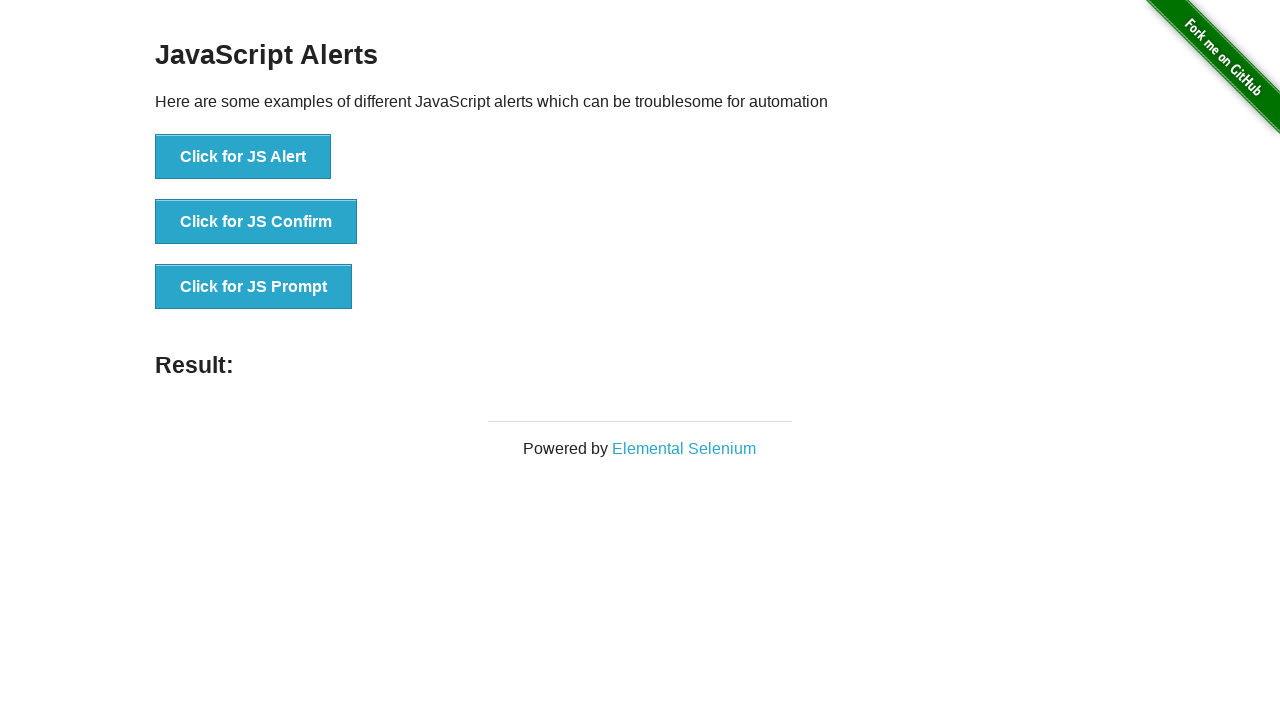

Clicked button to trigger JavaScript alert at (243, 157) on xpath=//button[text()='Click for JS Alert']
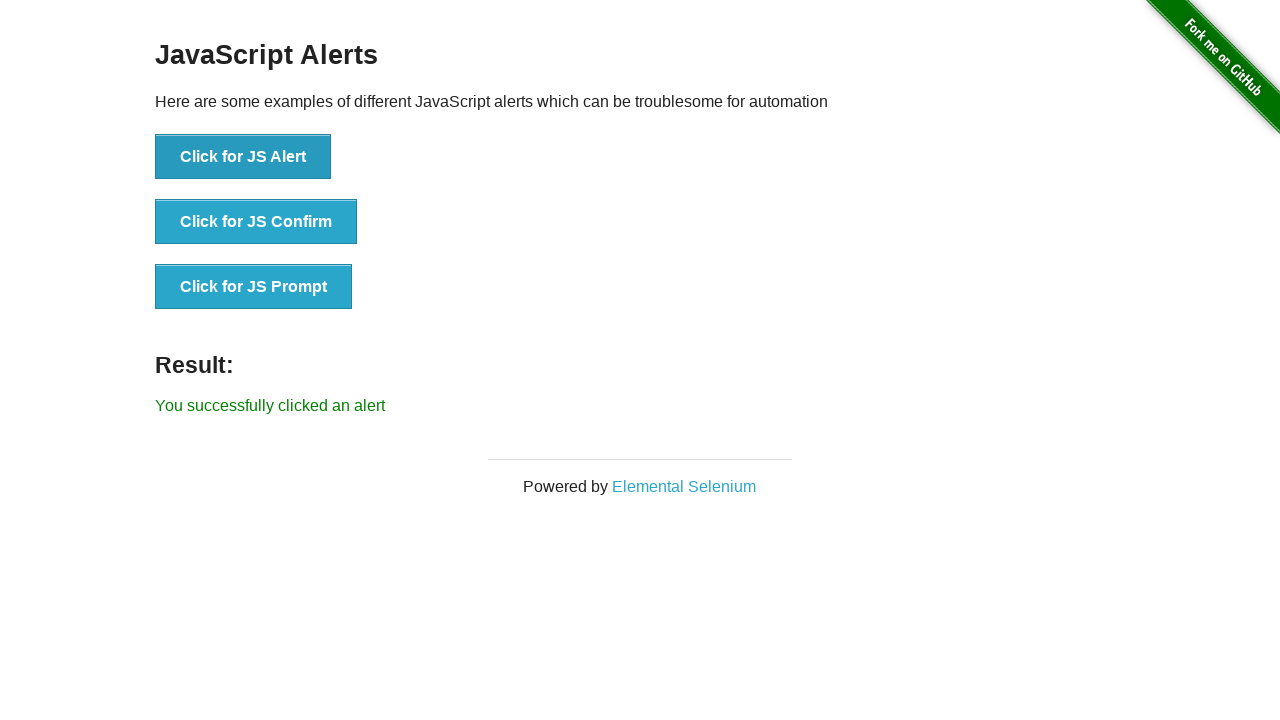

Set up dialog handler to accept alerts
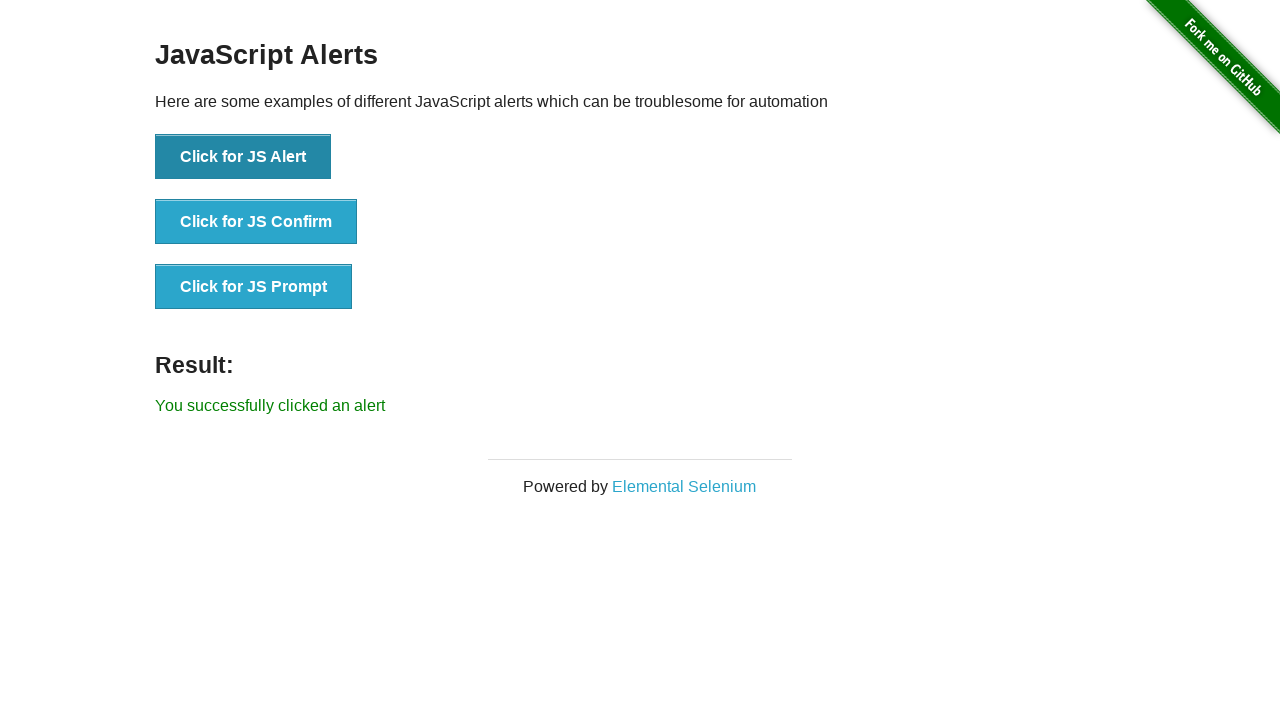

Alert result message loaded on page
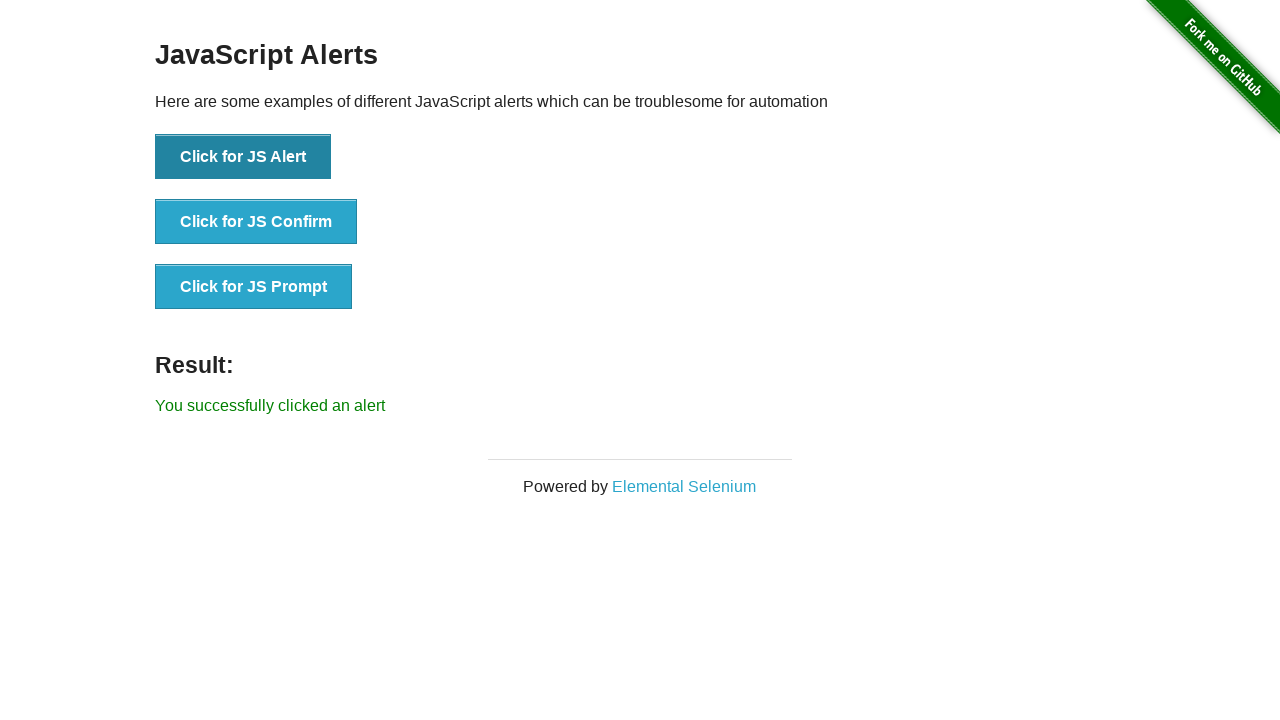

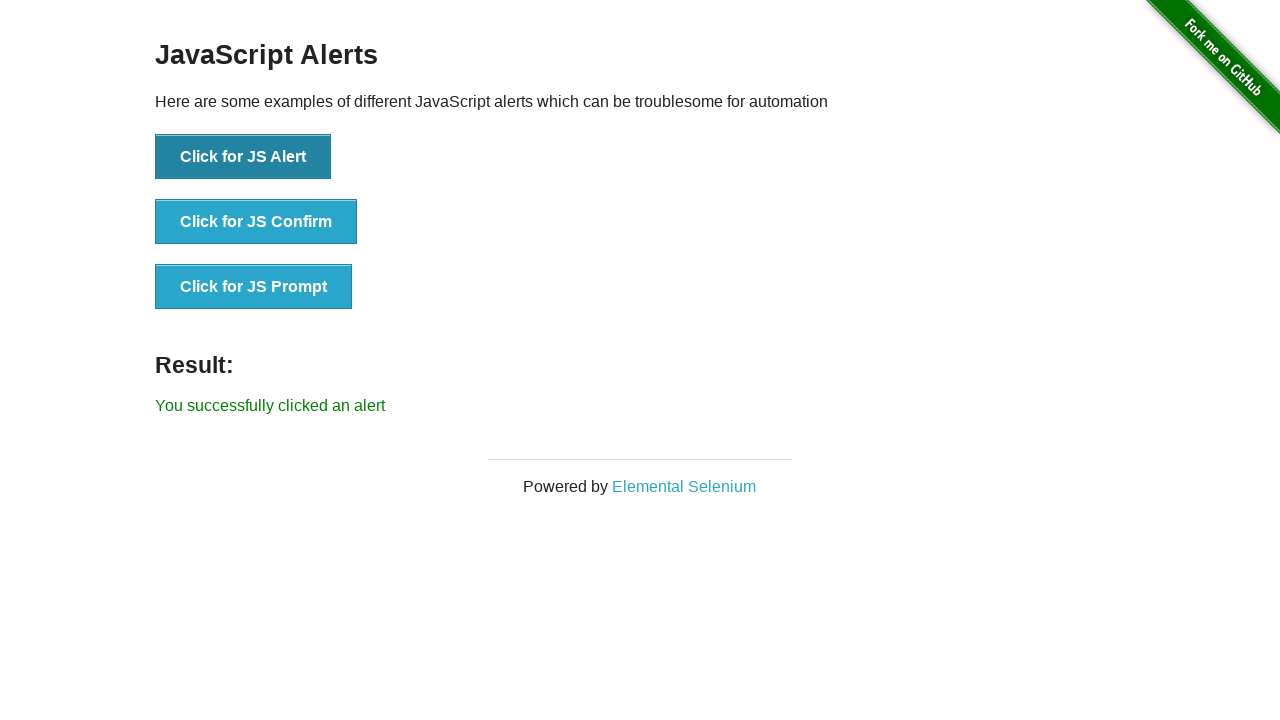